Tests the like button functionality on a cat profile page by clicking the like button once to verify it works

Starting URL: https://cybercatbot.com/cats/67ab782d1b8b88c53be06c67

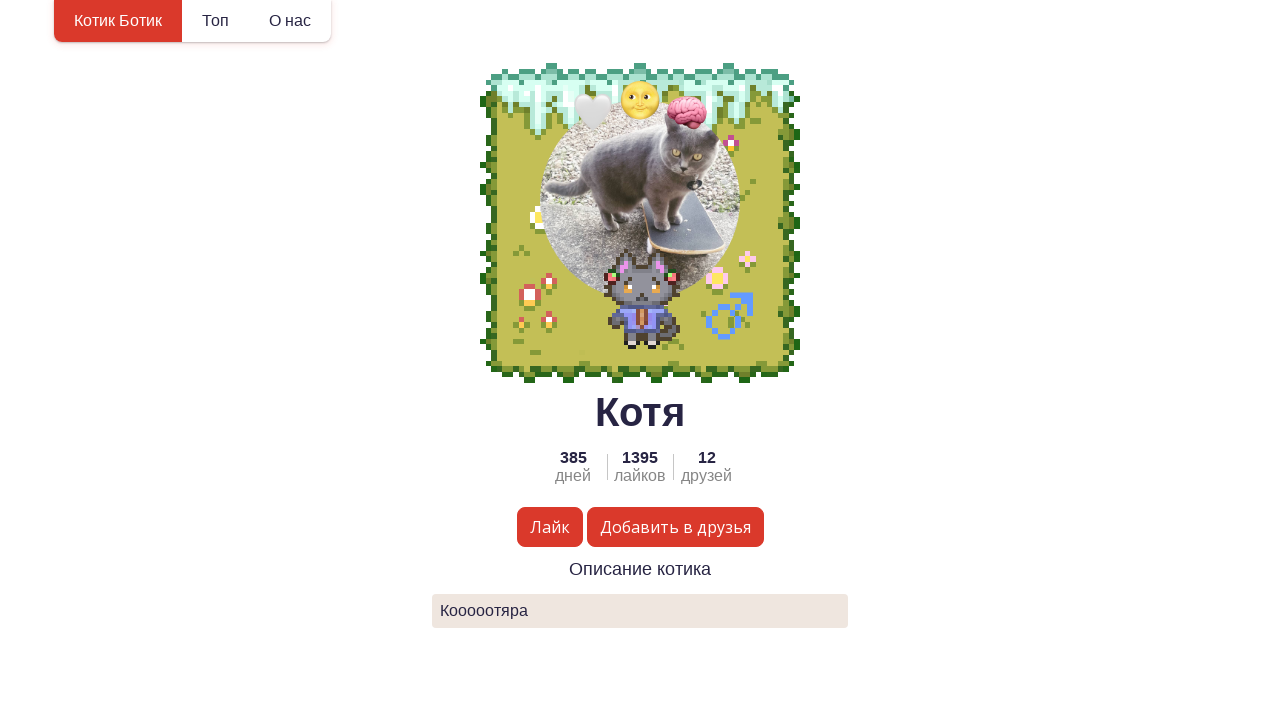

Waited for like button to be visible on cat profile page
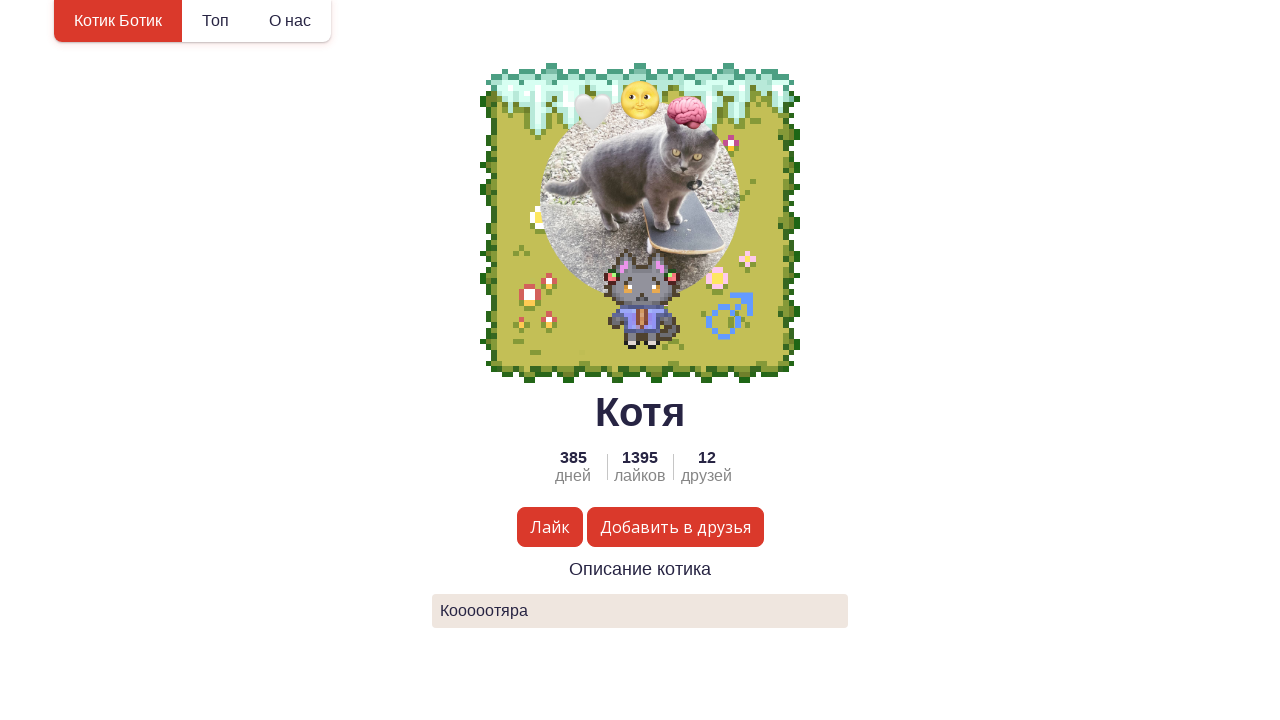

Clicked the like button on cat profile at (550, 527) on text="Лайк"
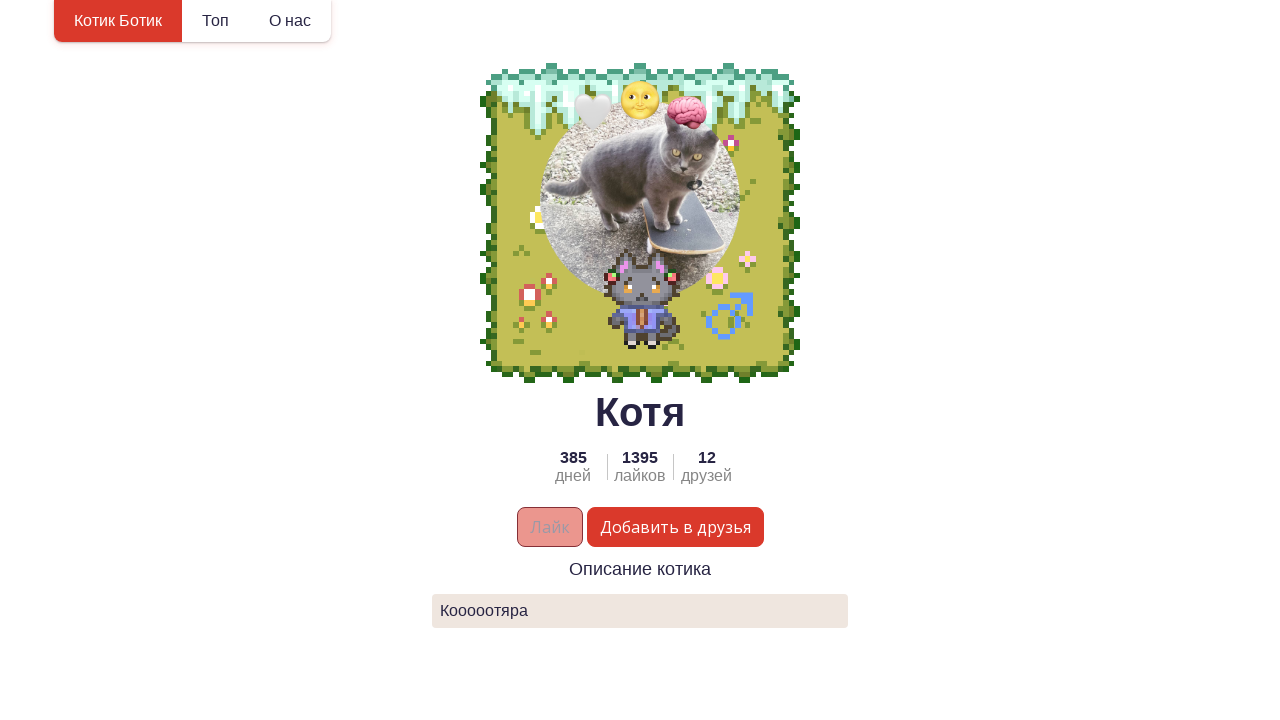

Waited for like action to register
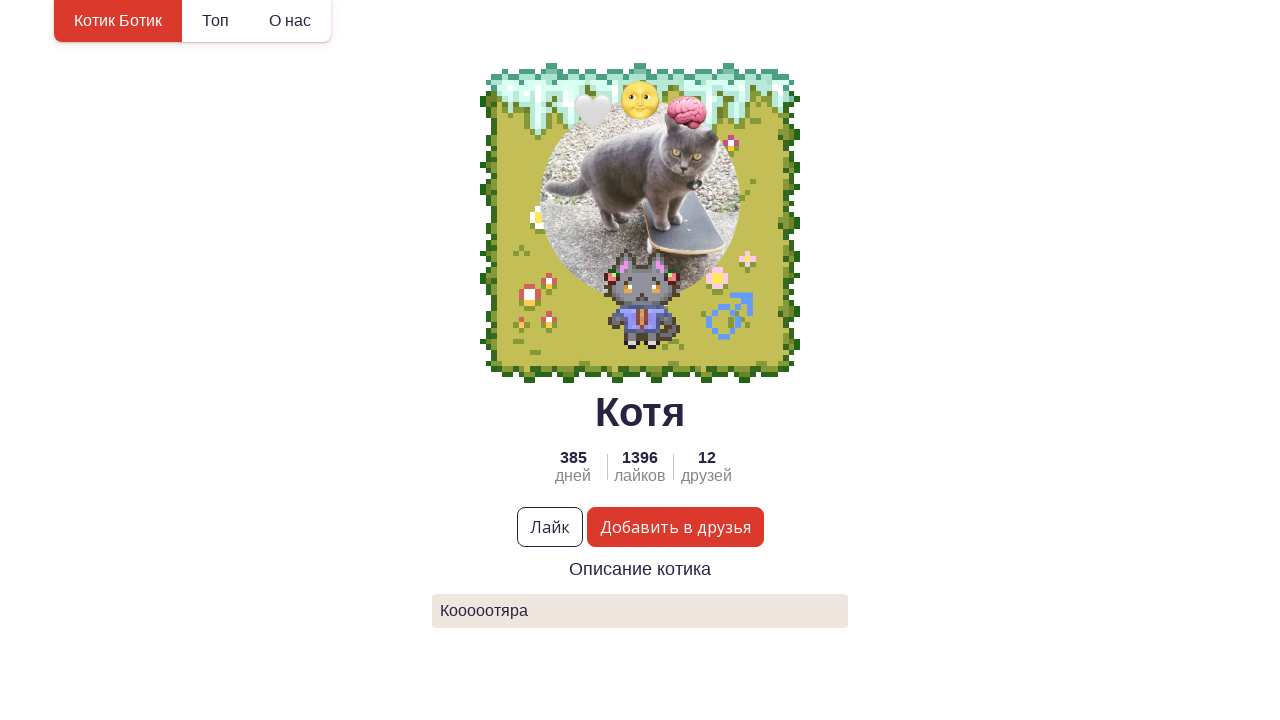

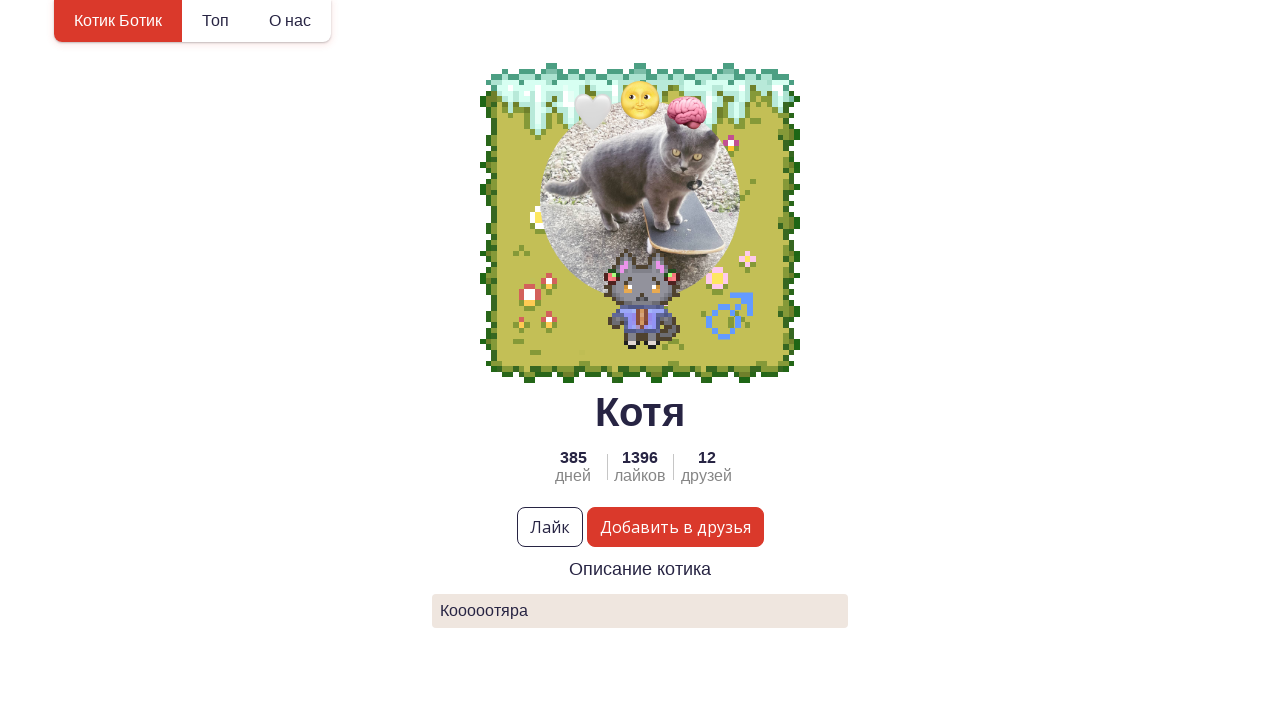